Tests hover functionality by navigating to the Hovers page, hovering over a figure element, and verifying that hover text appears.

Starting URL: https://the-internet.herokuapp.com/

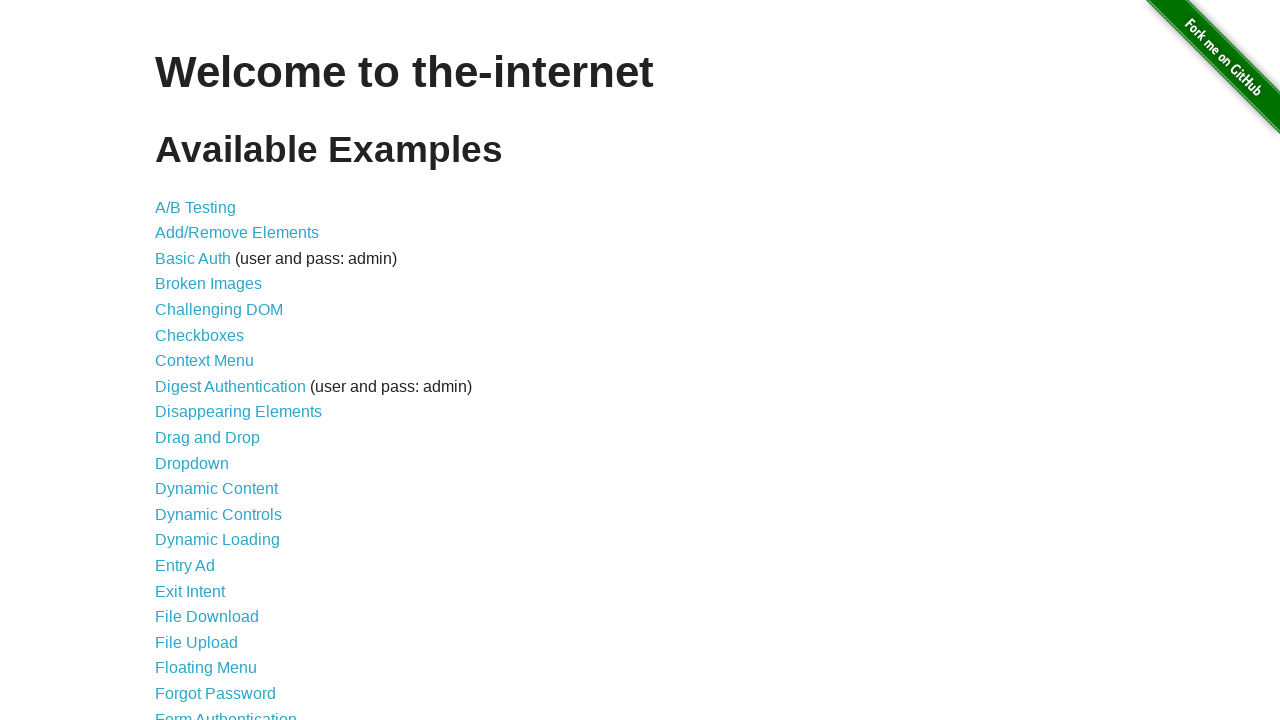

Clicked on Hovers link at (180, 360) on a:text('Hovers')
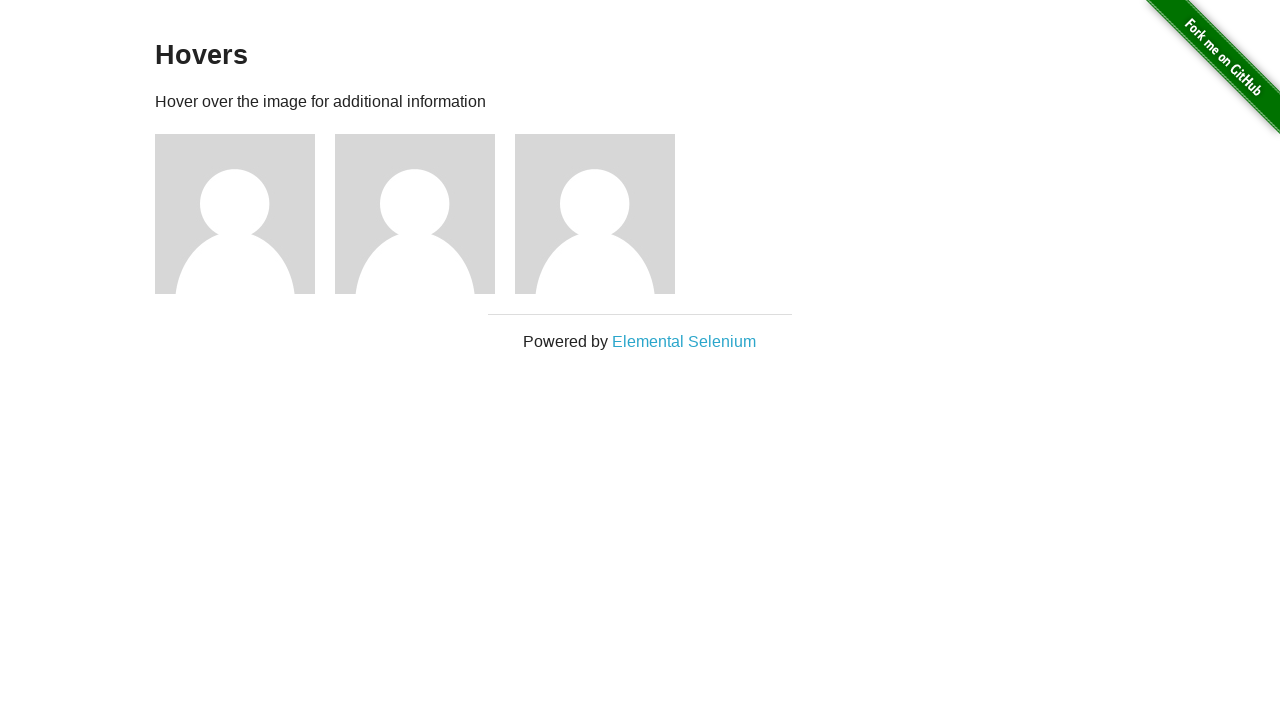

Figure elements loaded
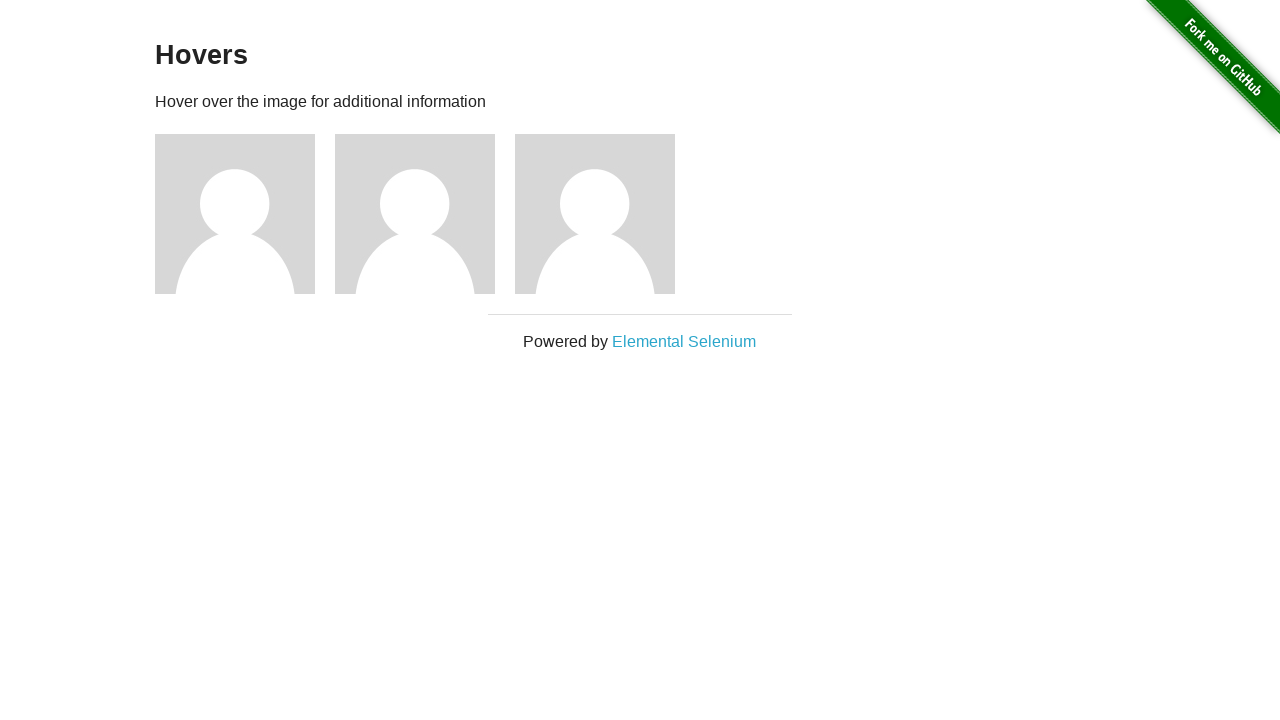

Hovered over the first figure element at (245, 214) on .figure >> nth=0
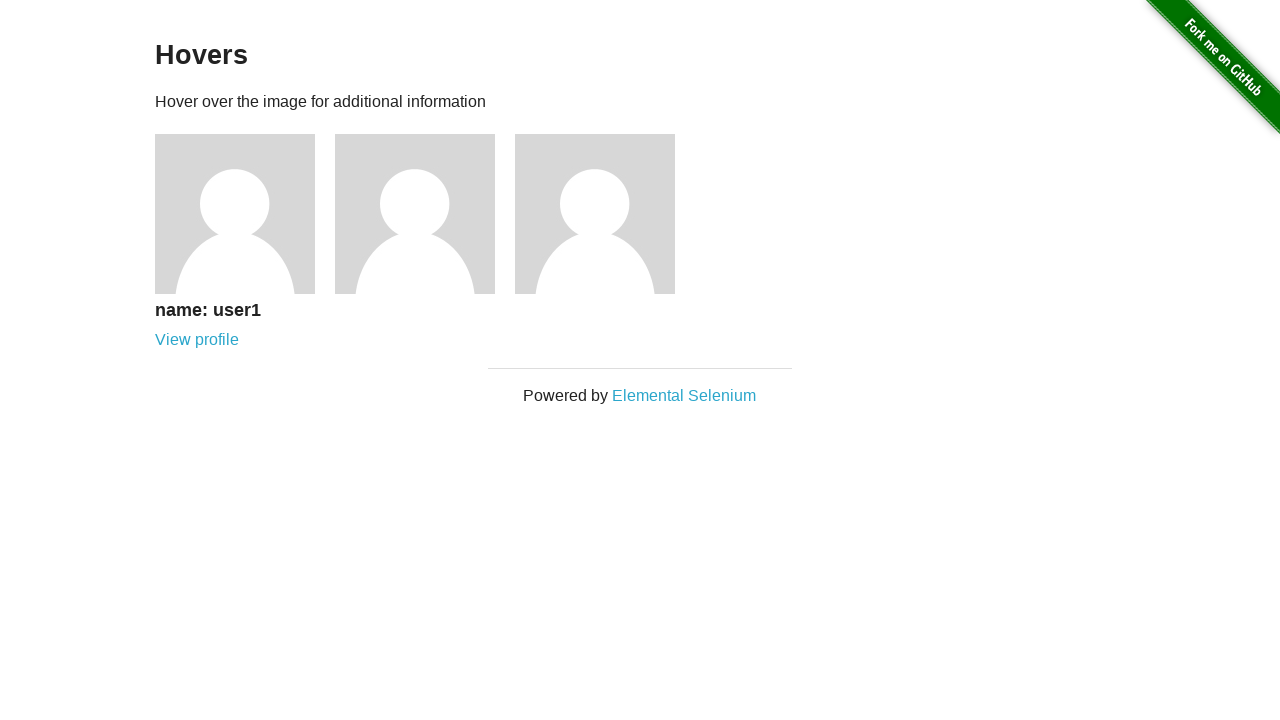

Figcaption selector appeared
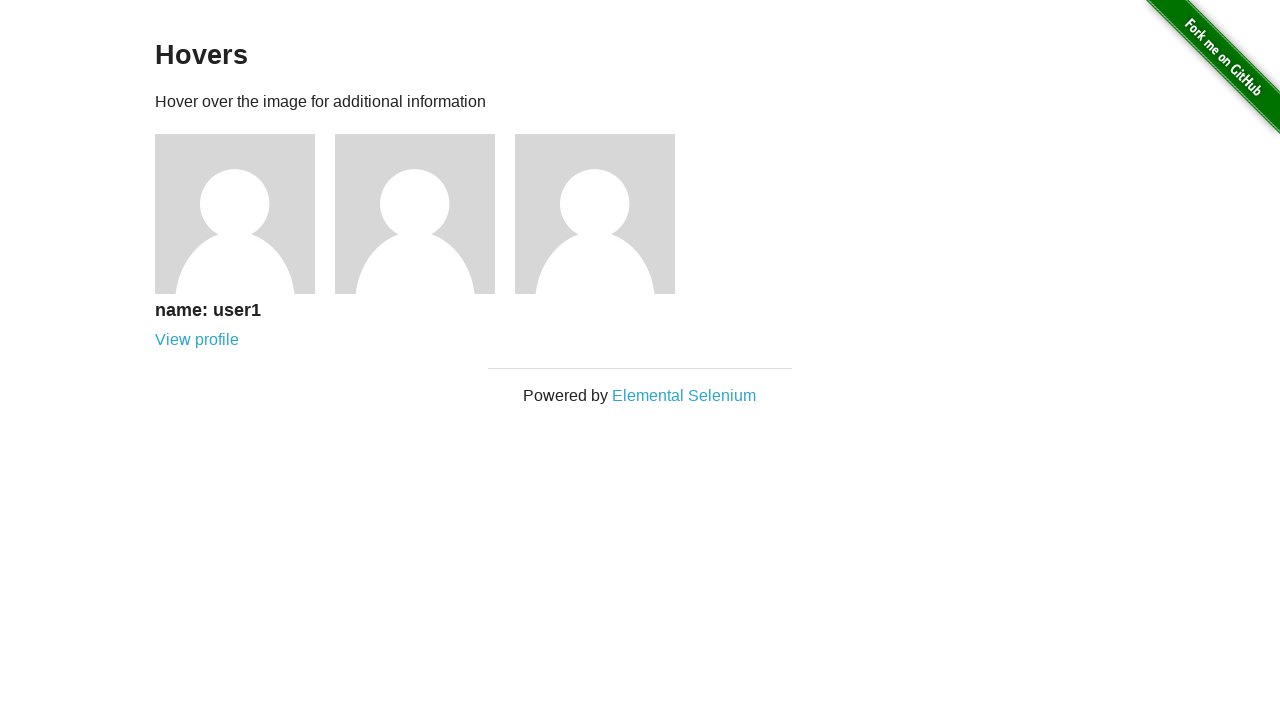

Hover text (figcaption) became visible
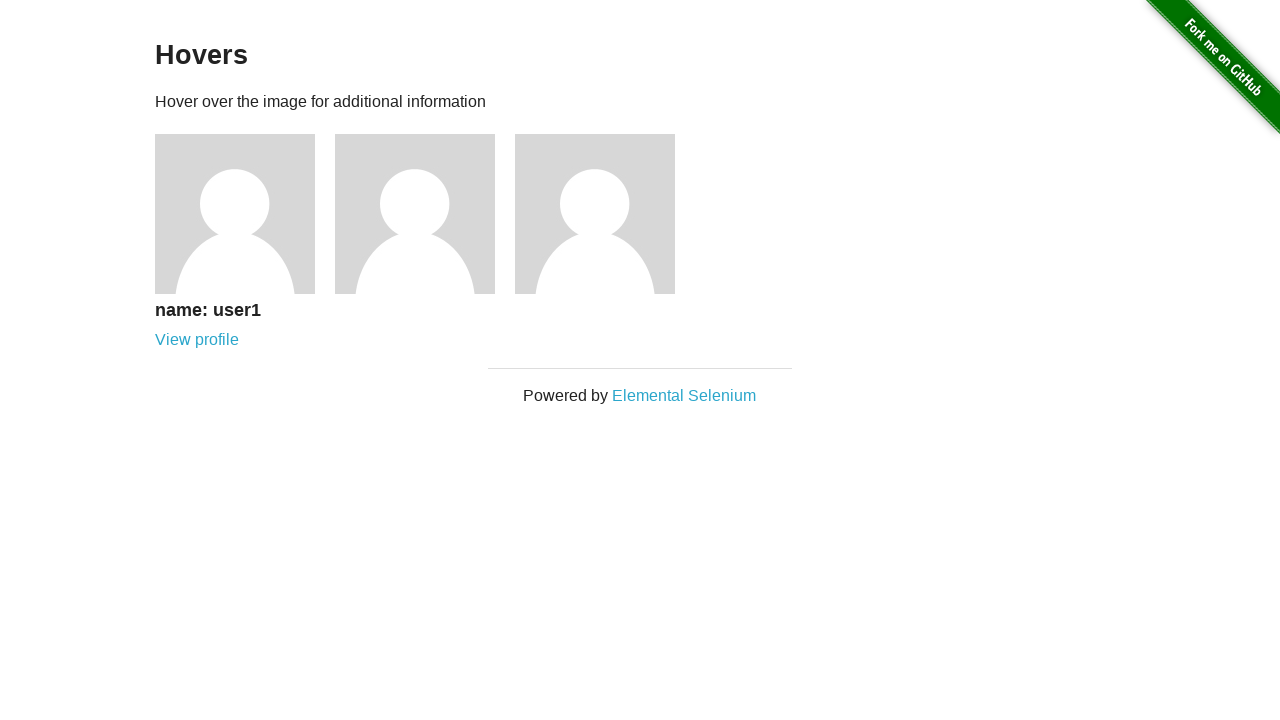

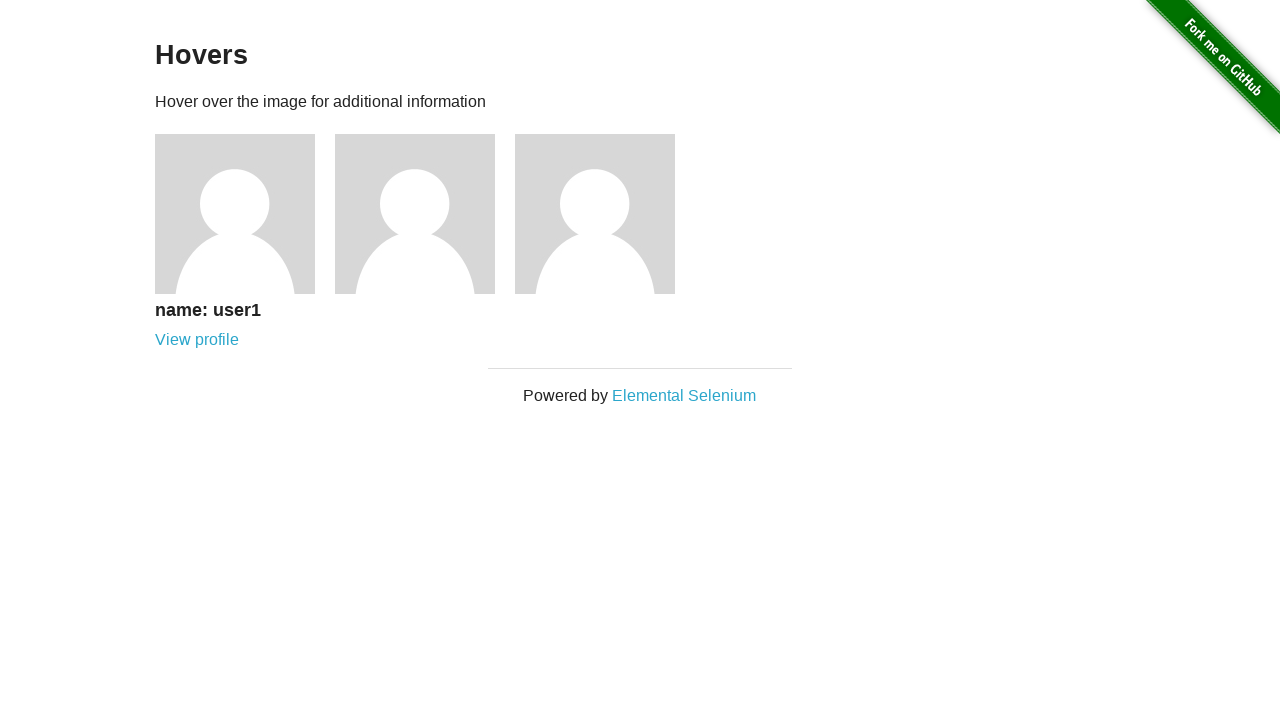